Tests clicking the Coding Tutorial button opens the Colab notebook in a new tab

Starting URL: https://neuronpedia.org/gemma-scope#learn

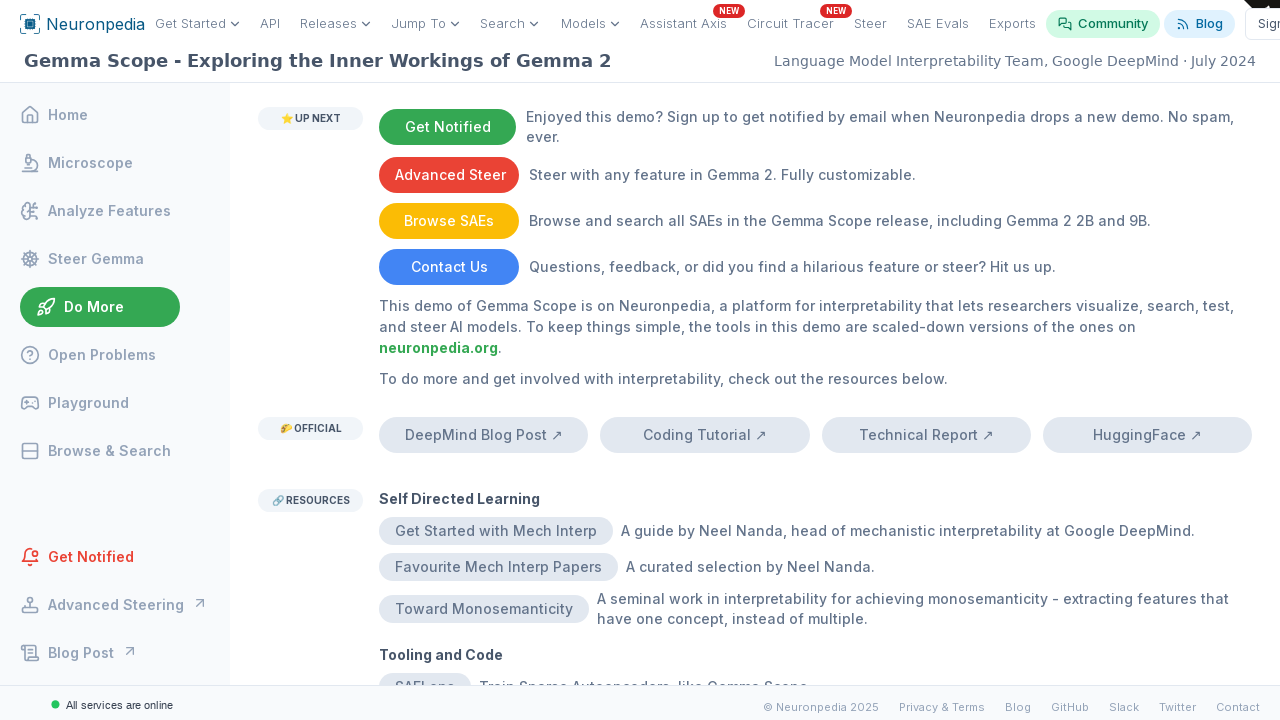

Clicked Coding Tutorial button at (705, 435) on internal:text="Coding Tutorial"i
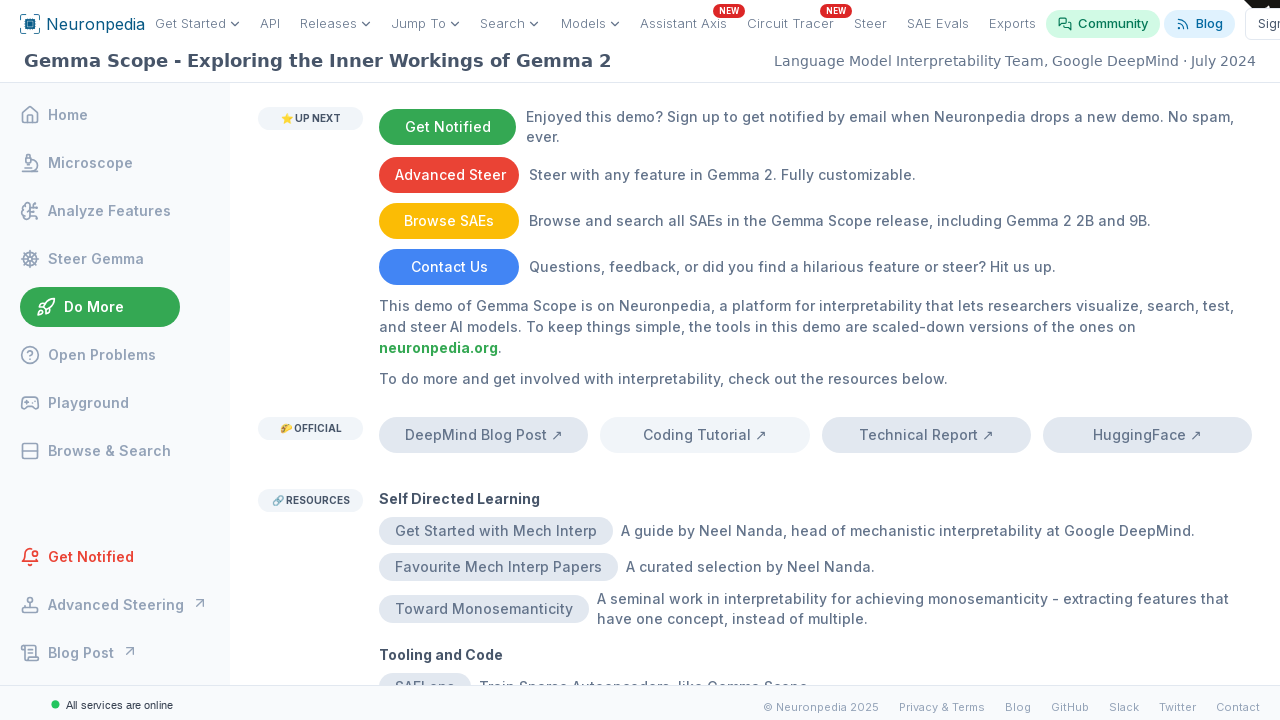

New tab opened with Colab notebook
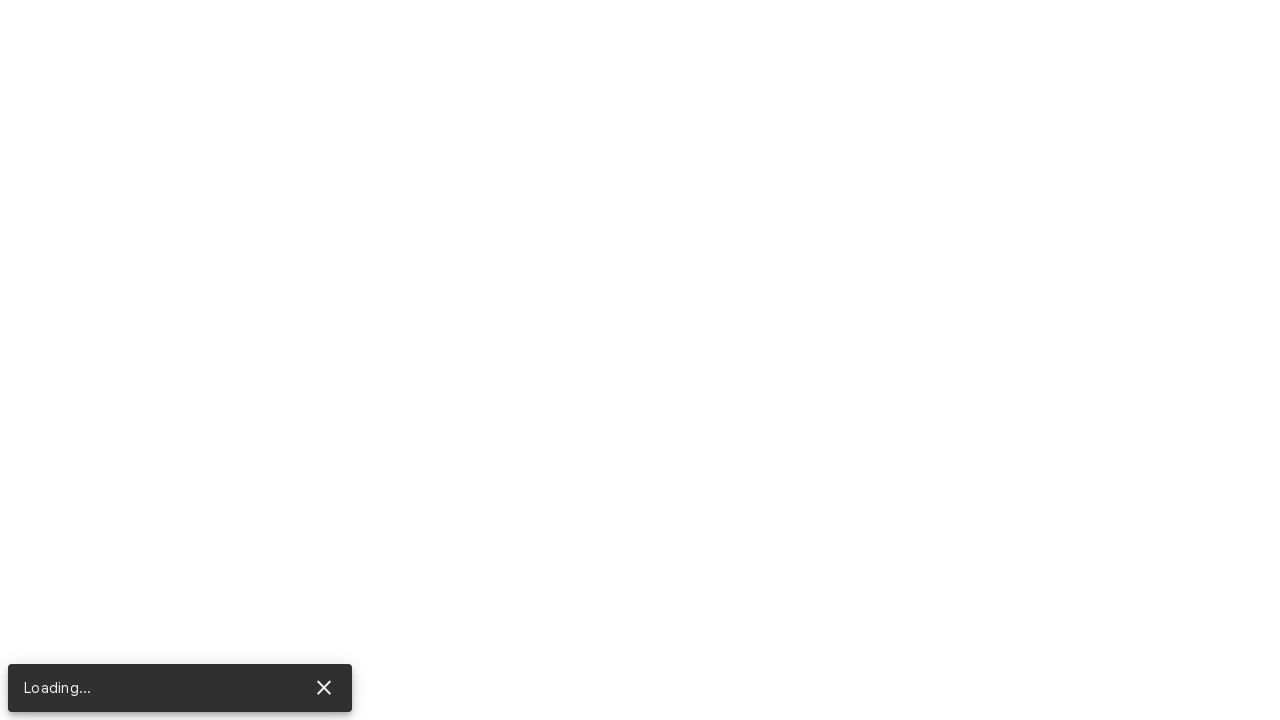

Verified Colab notebook URL loaded
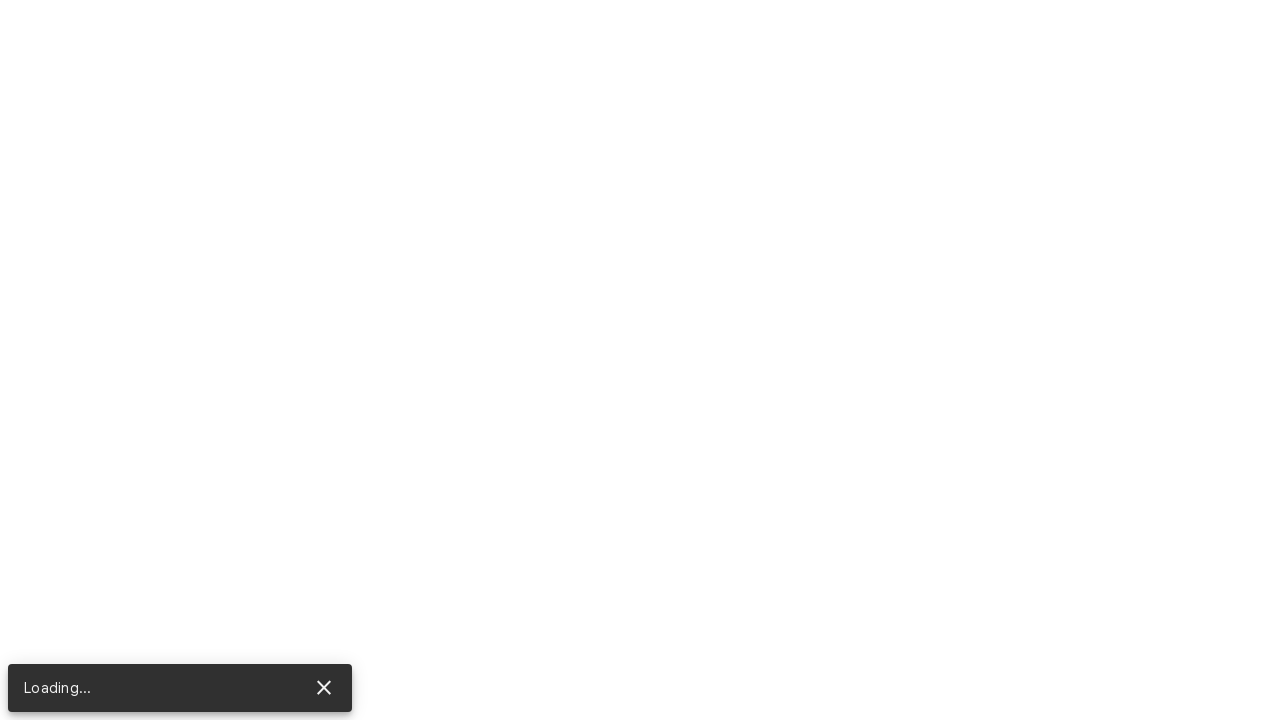

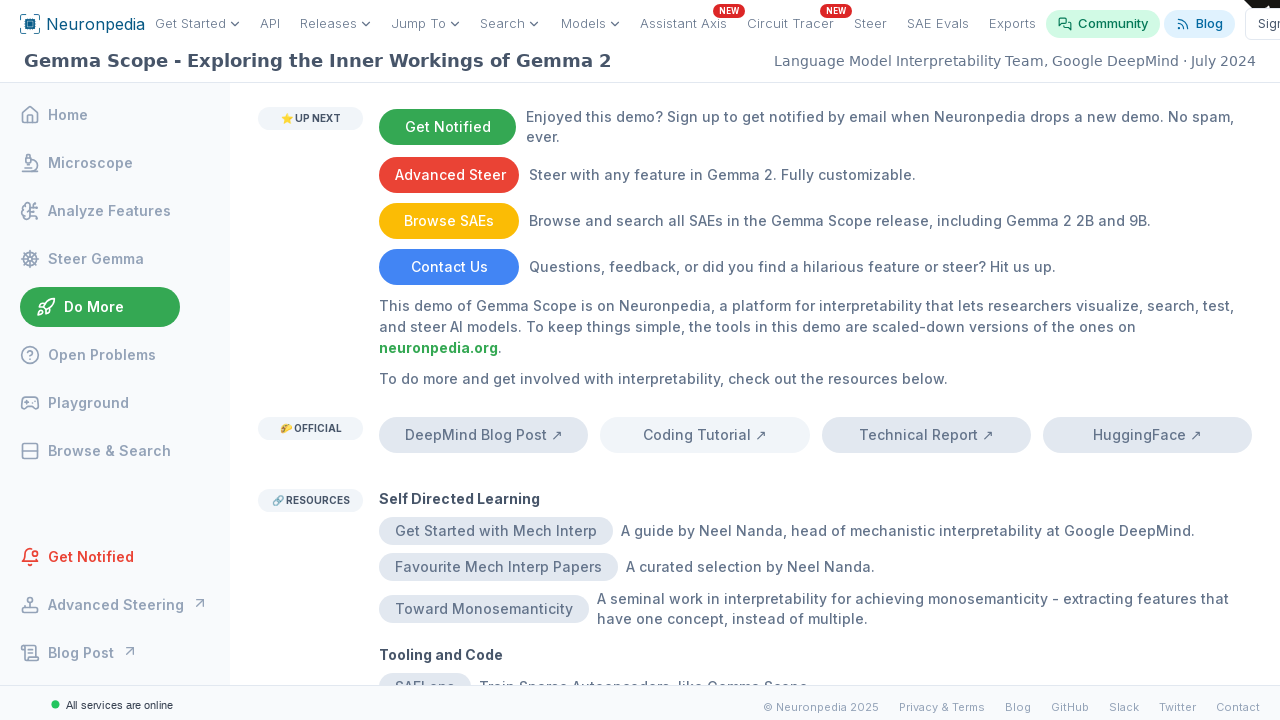